Tests handling of JavaScript alert, confirm, and prompt dialog boxes by triggering and accepting each type of popup

Starting URL: https://chandanachaitanya.github.io/selenium-practice-site/?vehicle5=Sedan&languages=Java&enterText=

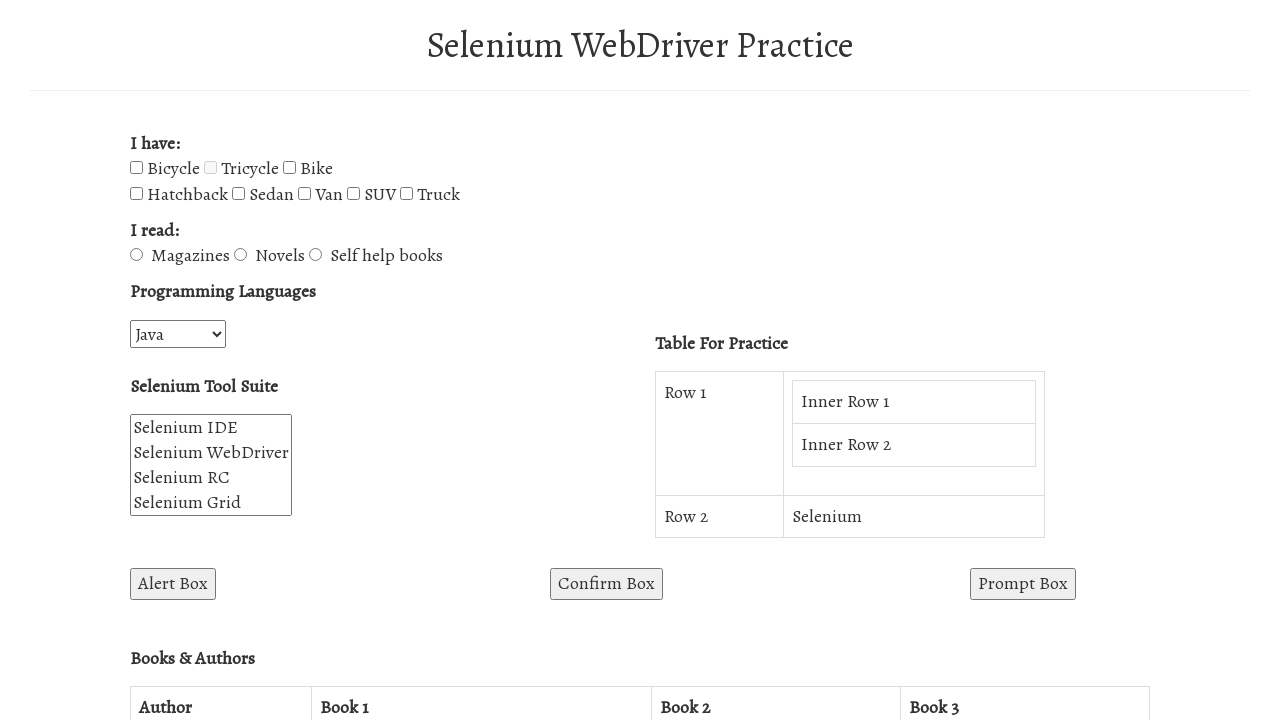

Clicked button to trigger alert box at (173, 584) on button#alertBox
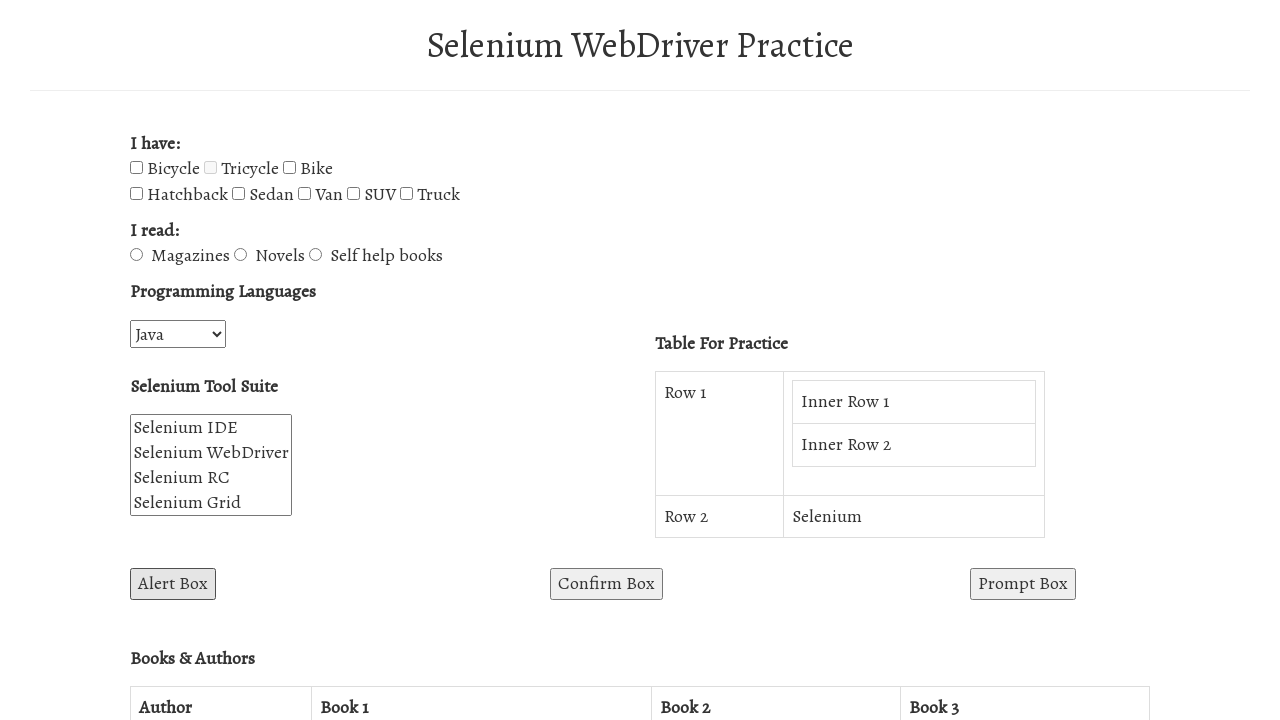

Registered dialog handler to accept all dialogs
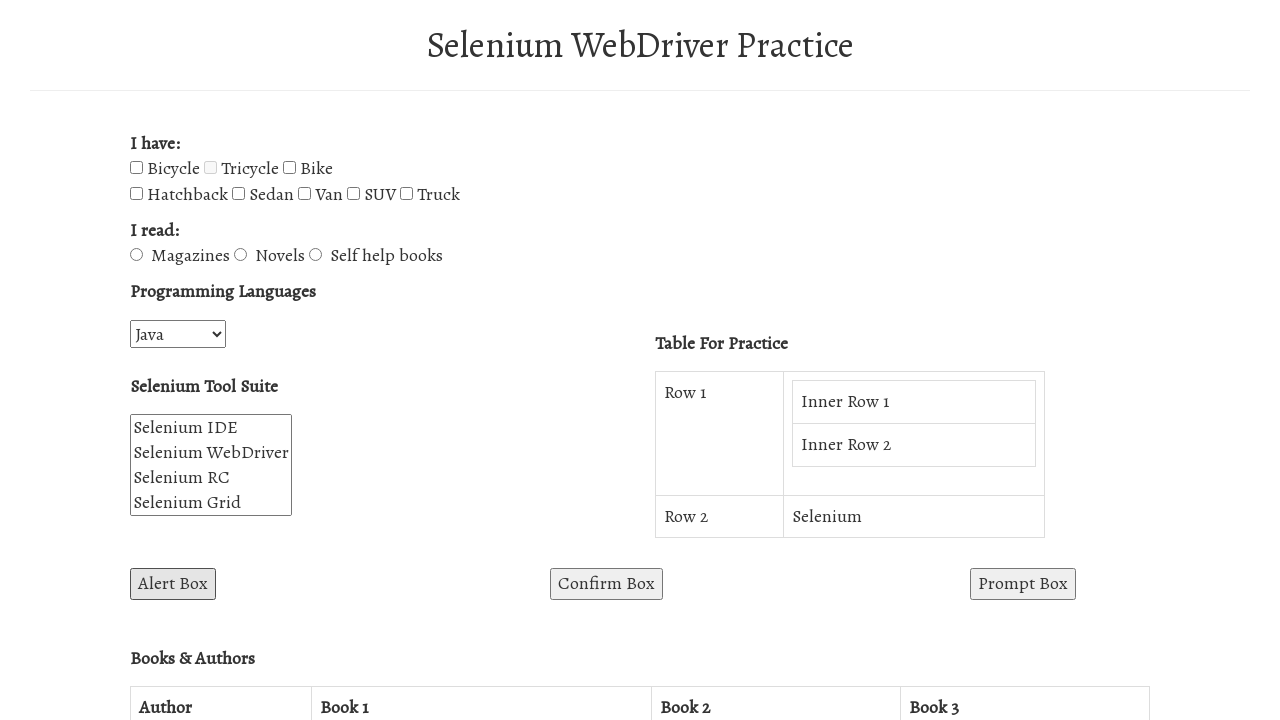

Clicked button to trigger confirm box at (606, 584) on button#confirmBox
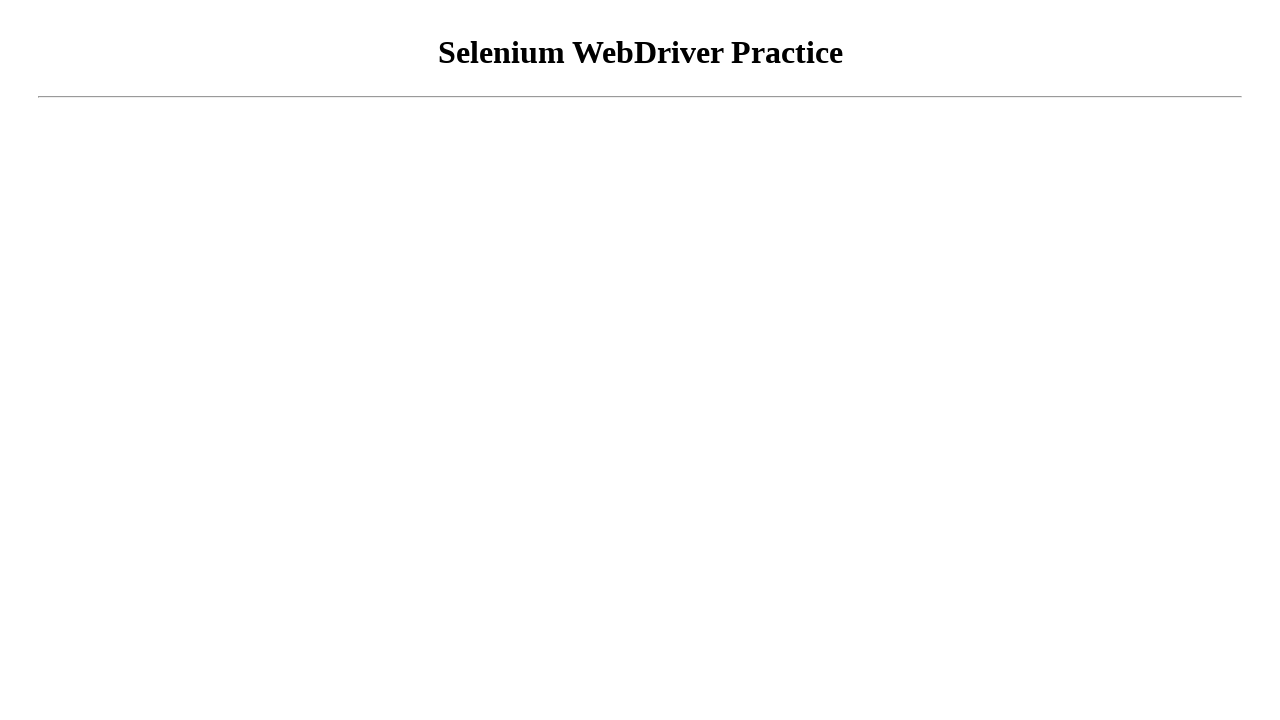

Clicked button to trigger prompt box at (1023, 584) on button#promptBox
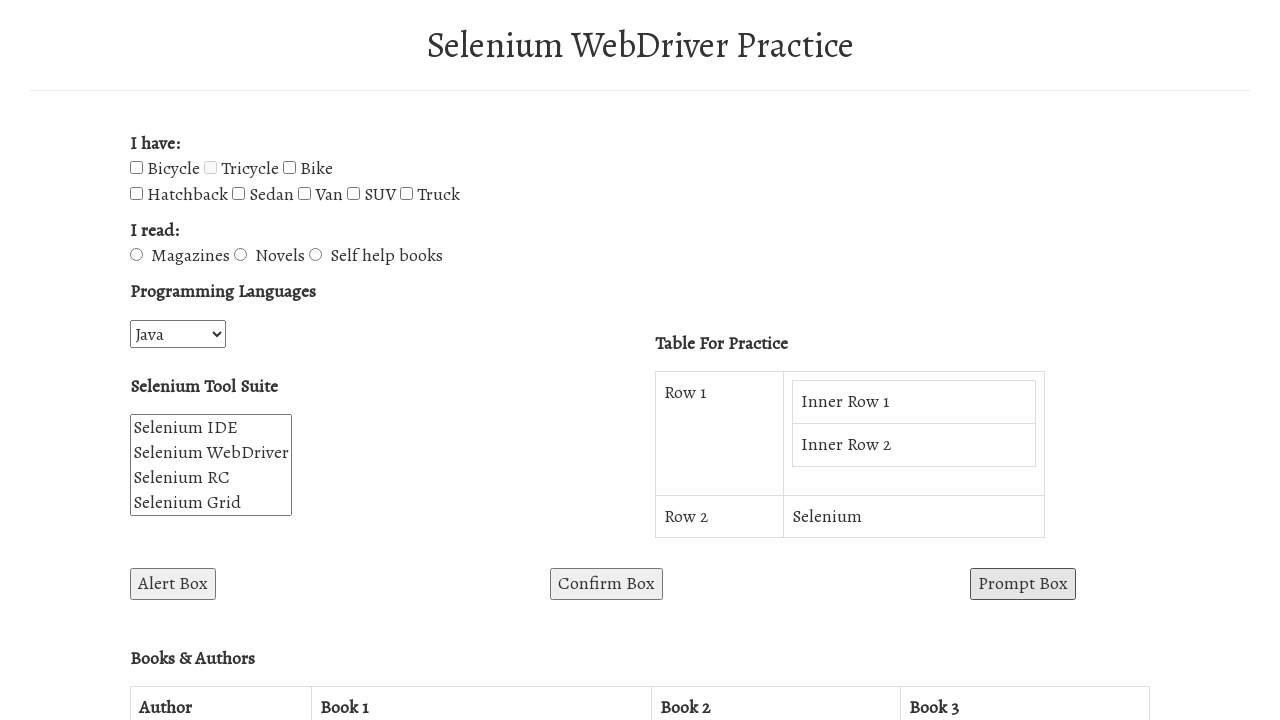

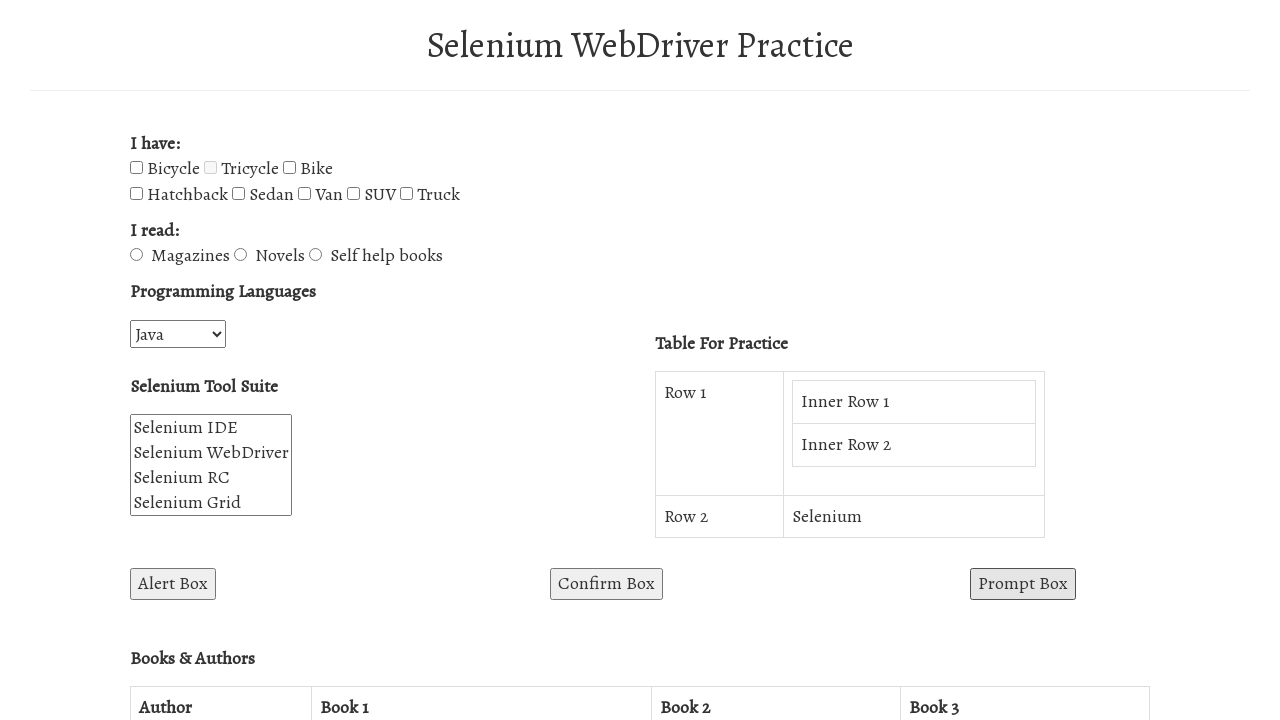